Tests double-click interaction on a box element to trigger an ondblclick event

Starting URL: https://www.plus2net.com/javascript_tutorial/ondblclick-demo.php

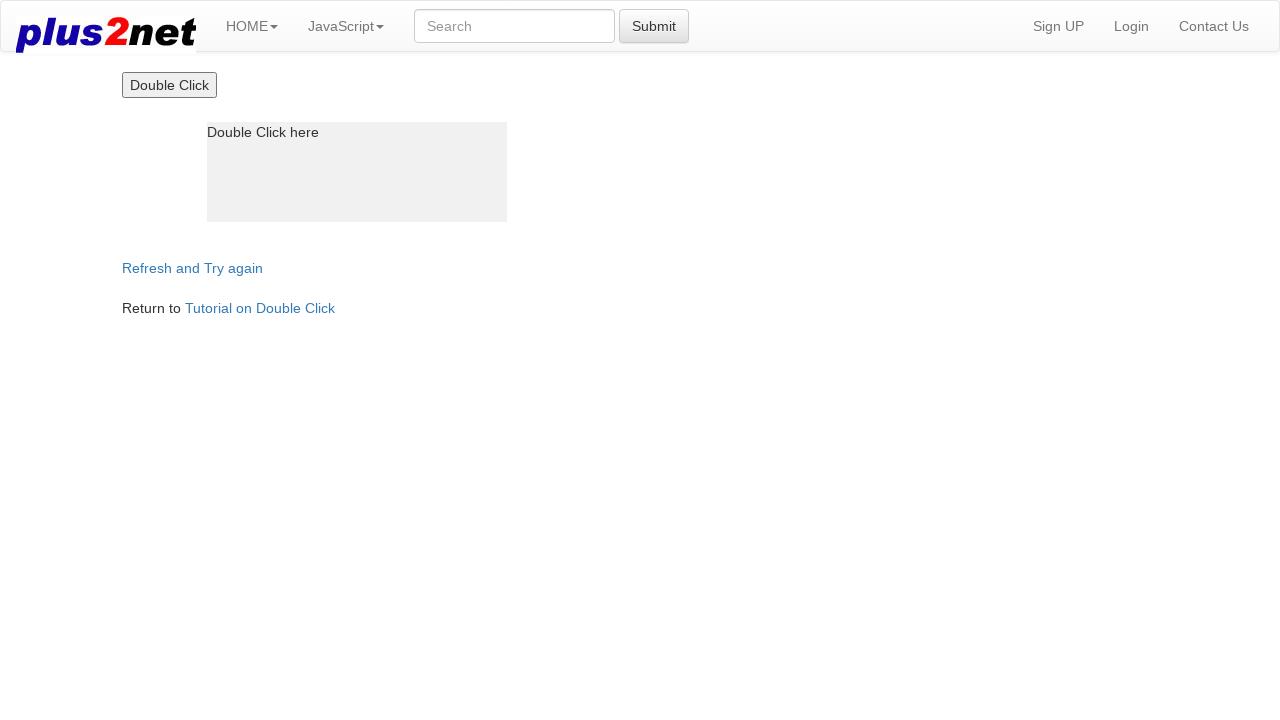

Double-clicked on the box element to trigger ondblclick event at (357, 172) on #box
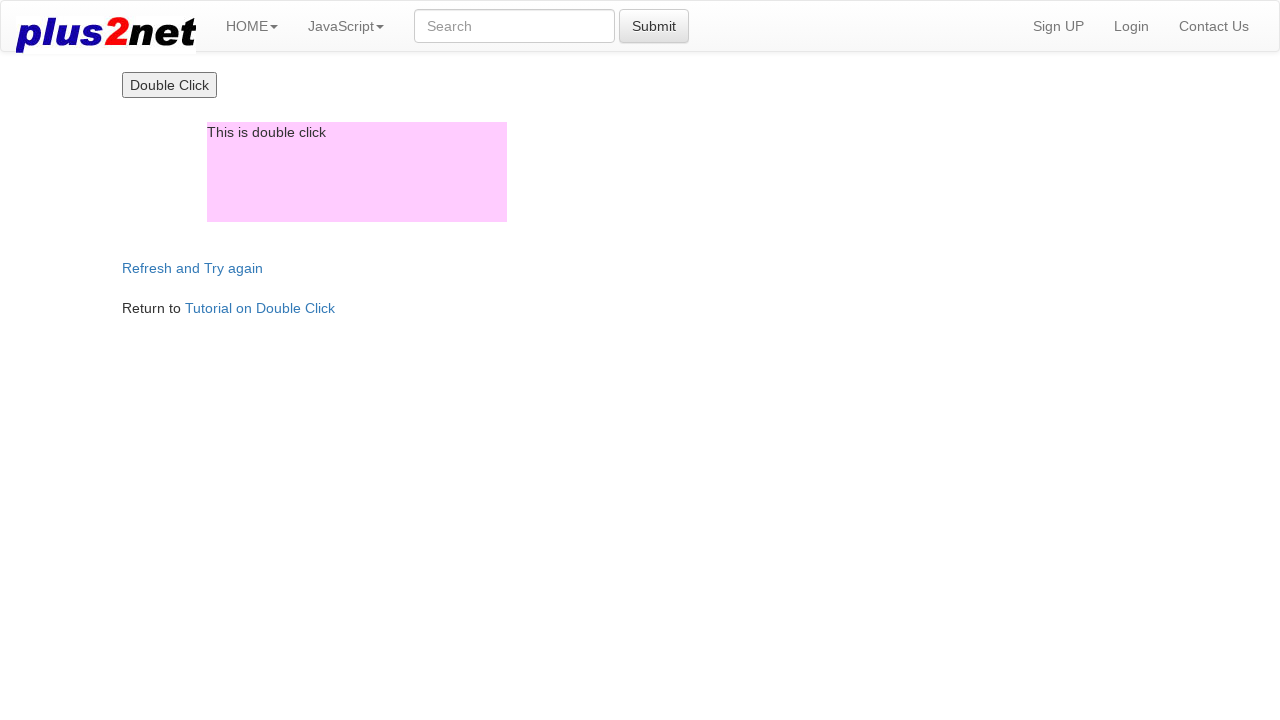

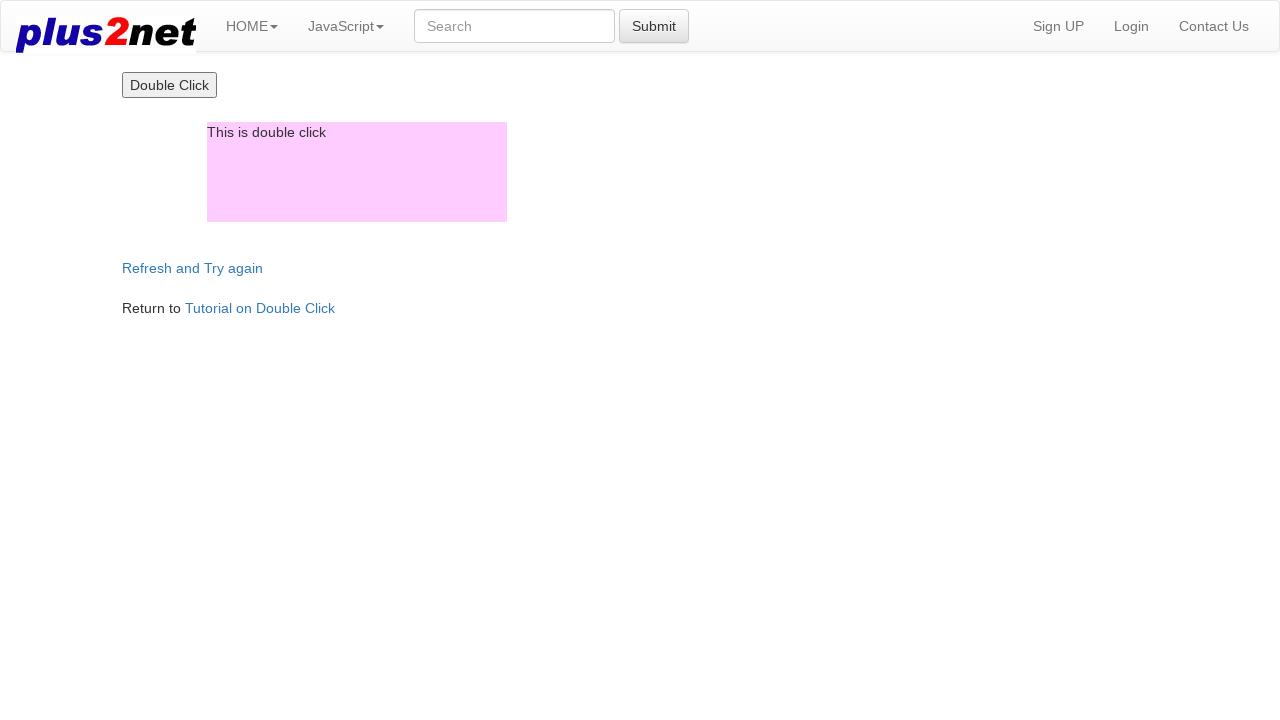